Navigates to GS25 different service products page and clicks on the snack category to view snack products

Starting URL: http://gs25.gsretail.com/gscvs/ko/products/youus-different-service

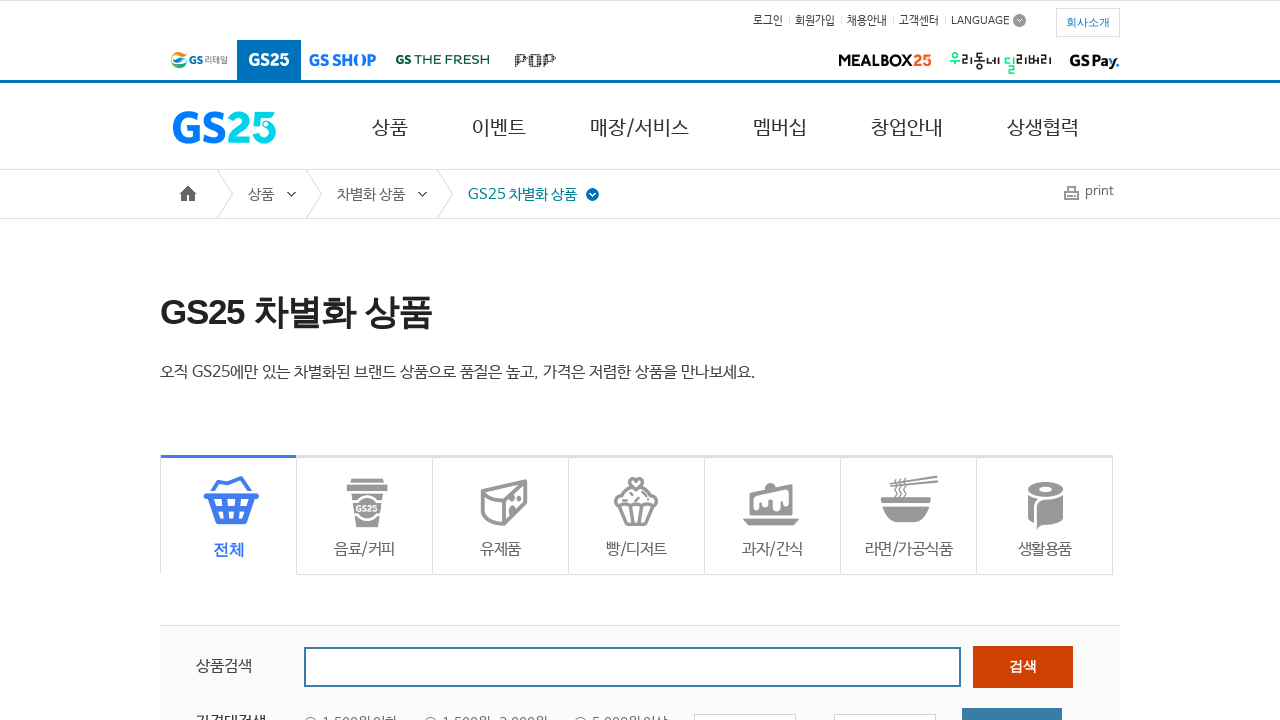

Navigated to GS25 different service products page
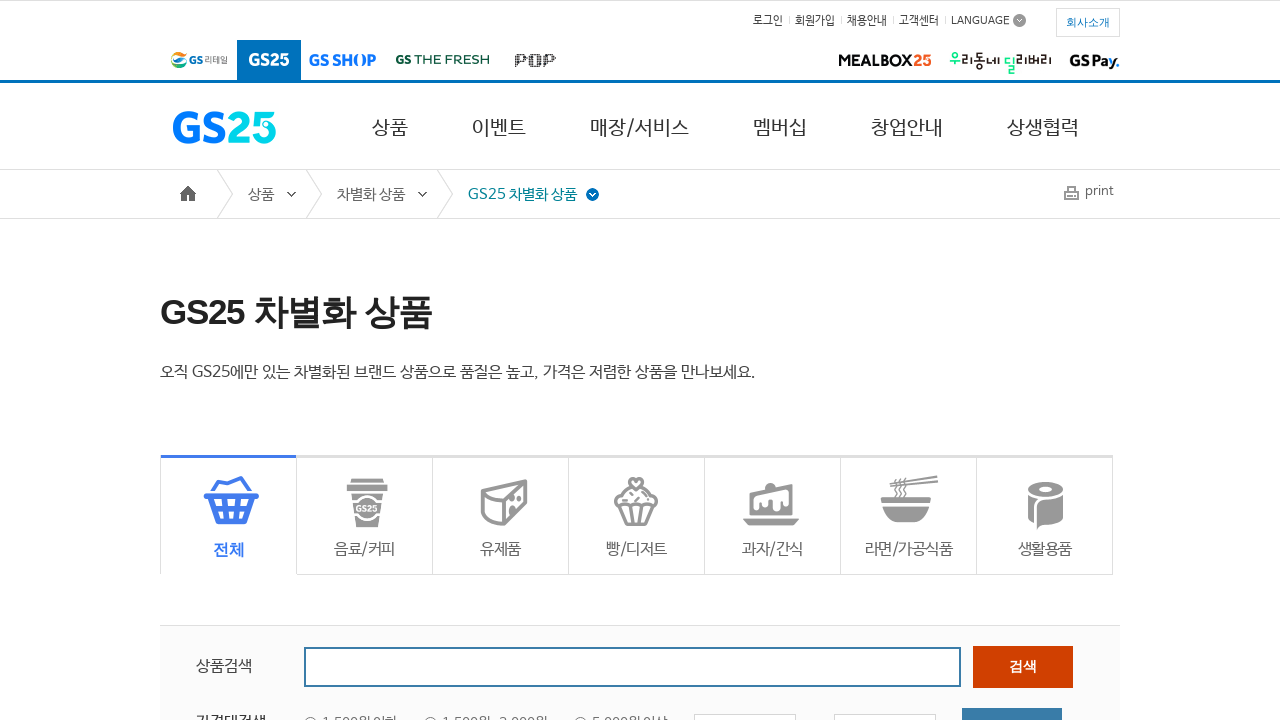

Clicked on snack category icon at (636, 515) on .srv_ico4
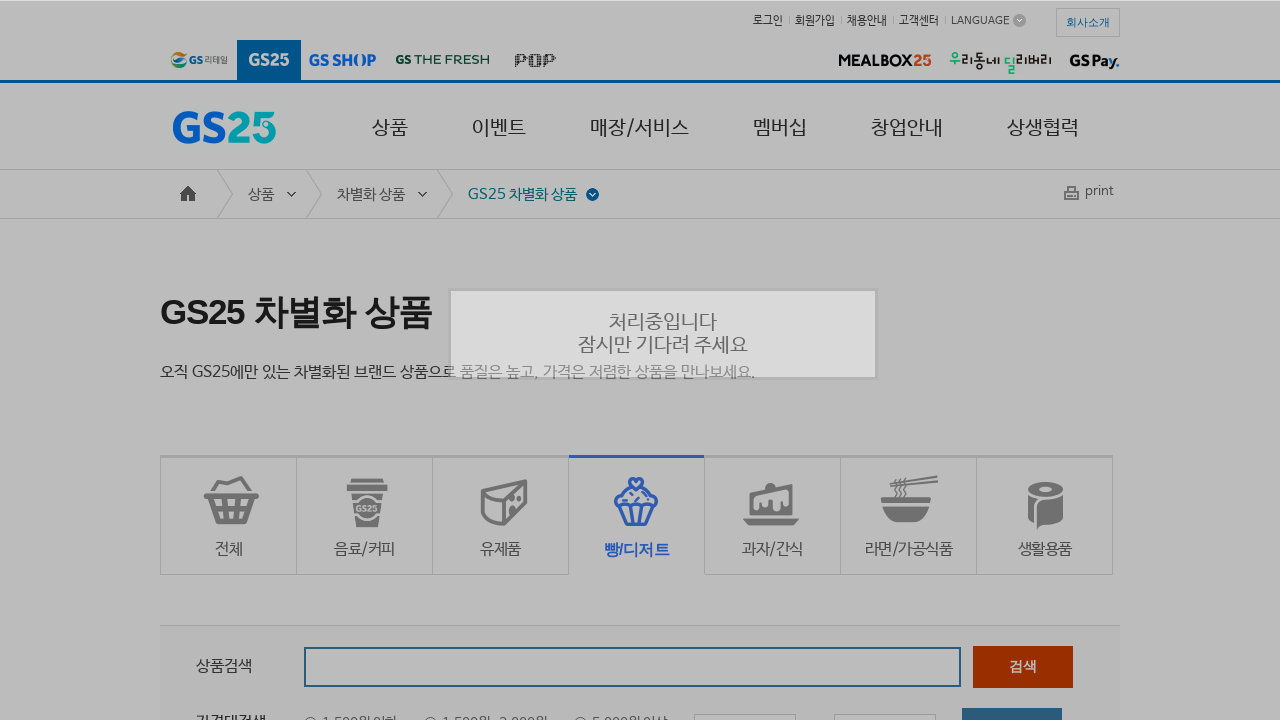

Snack product list loaded successfully
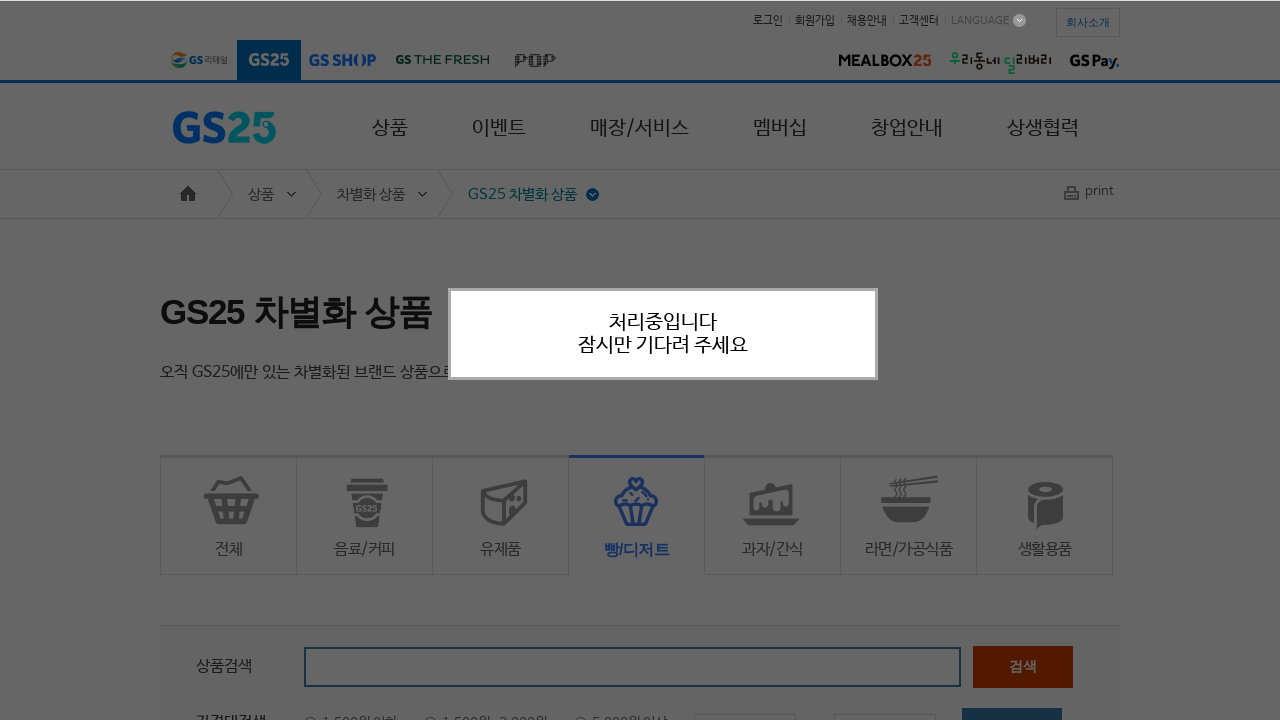

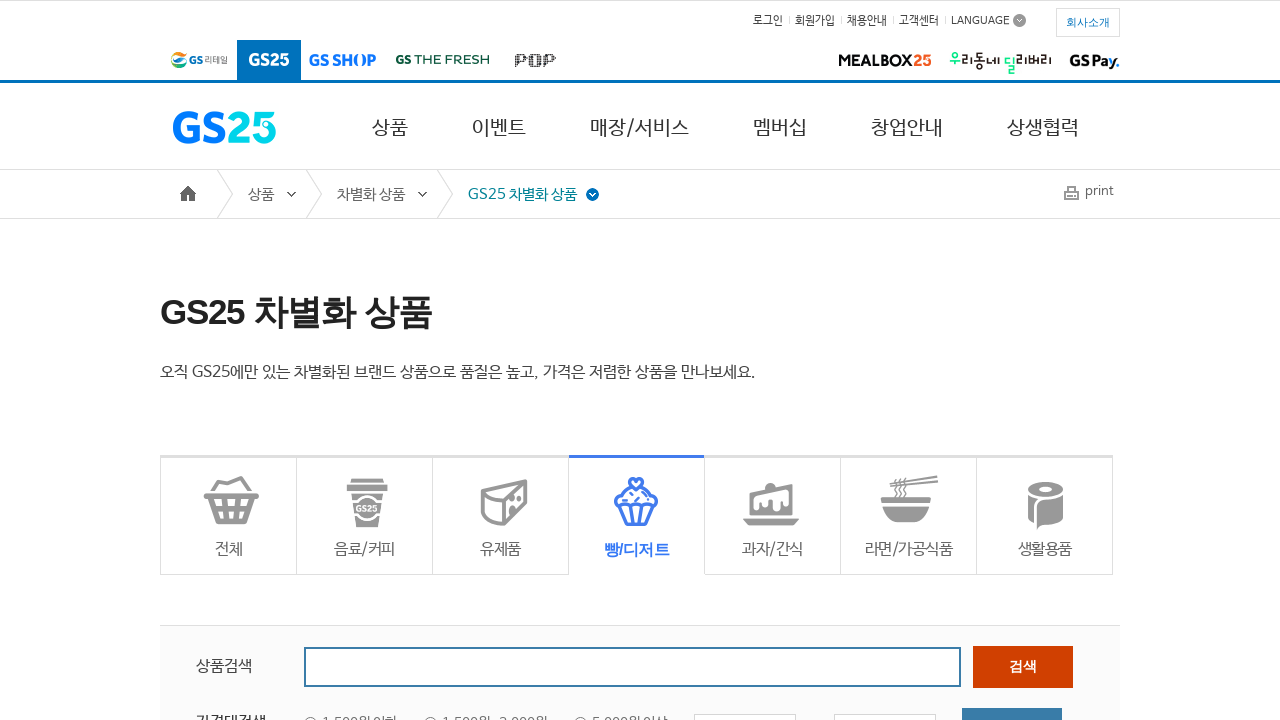